Tests tooltip functionality by hovering over an input field and verifying the tooltip content is displayed correctly

Starting URL: https://automationfc.github.io/jquery-tooltip/

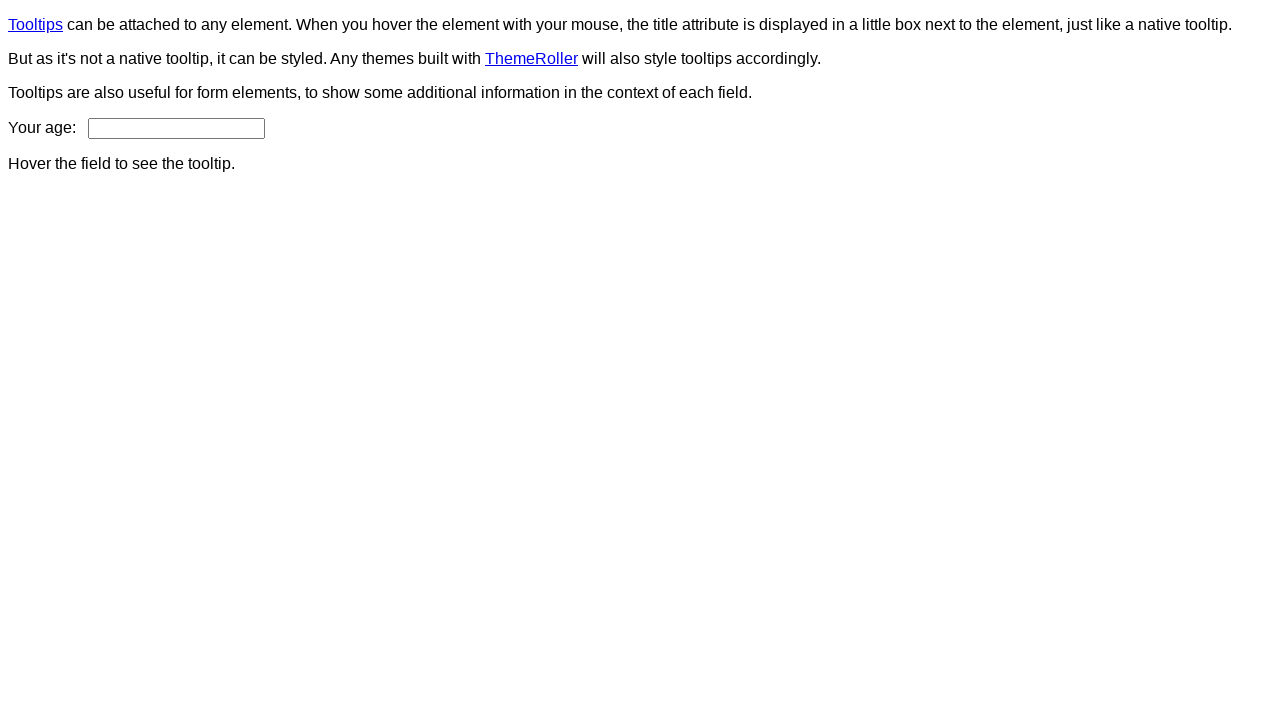

Hovered over age input field to trigger tooltip at (176, 128) on input#age
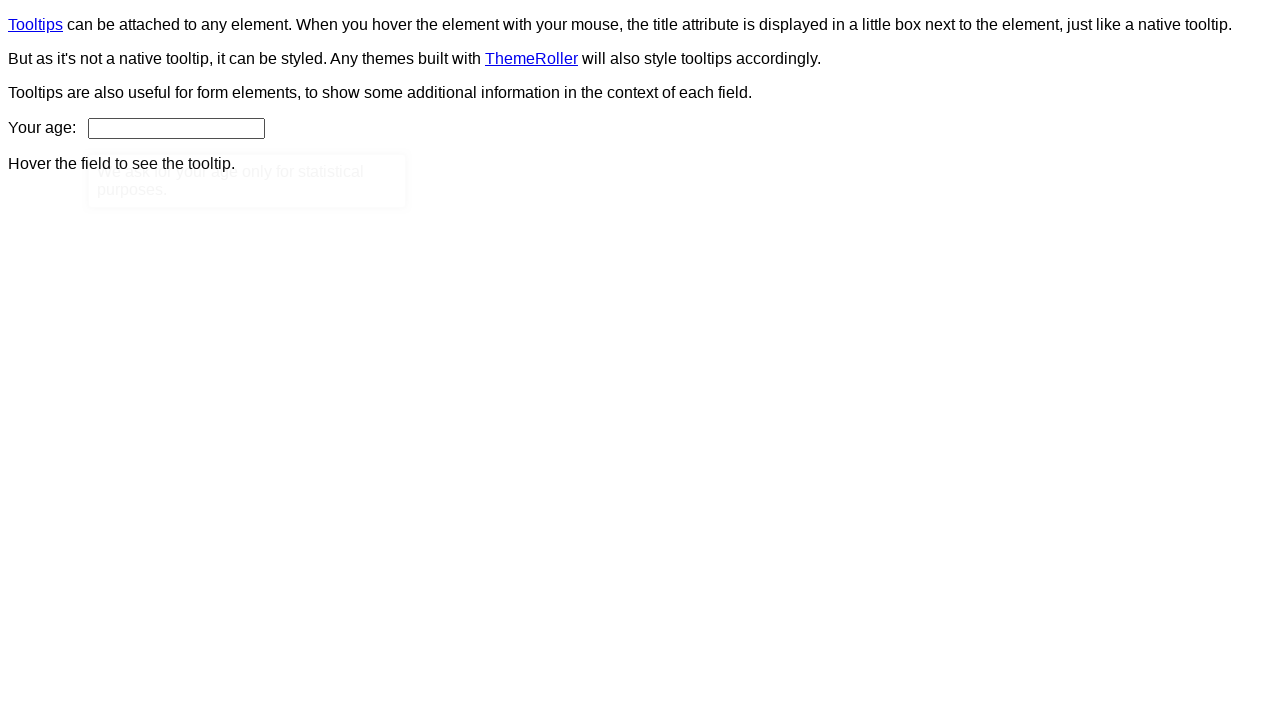

Tooltip appeared on the page
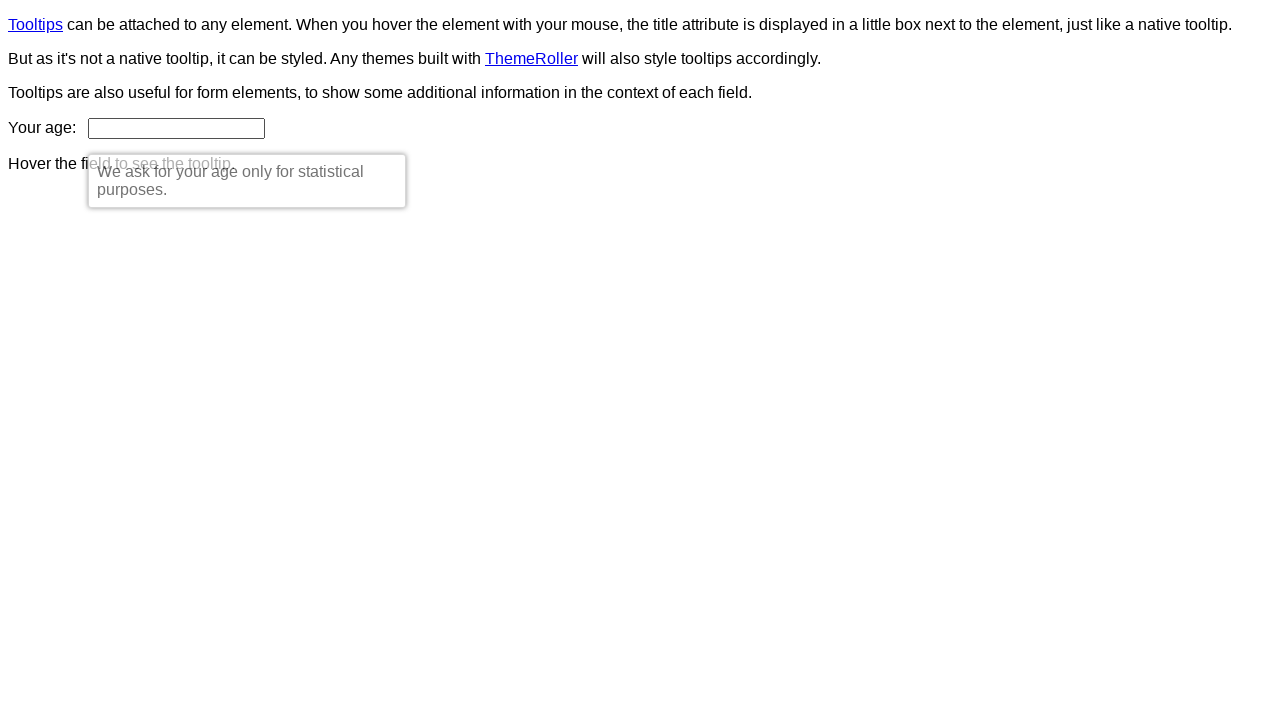

Retrieved tooltip text content
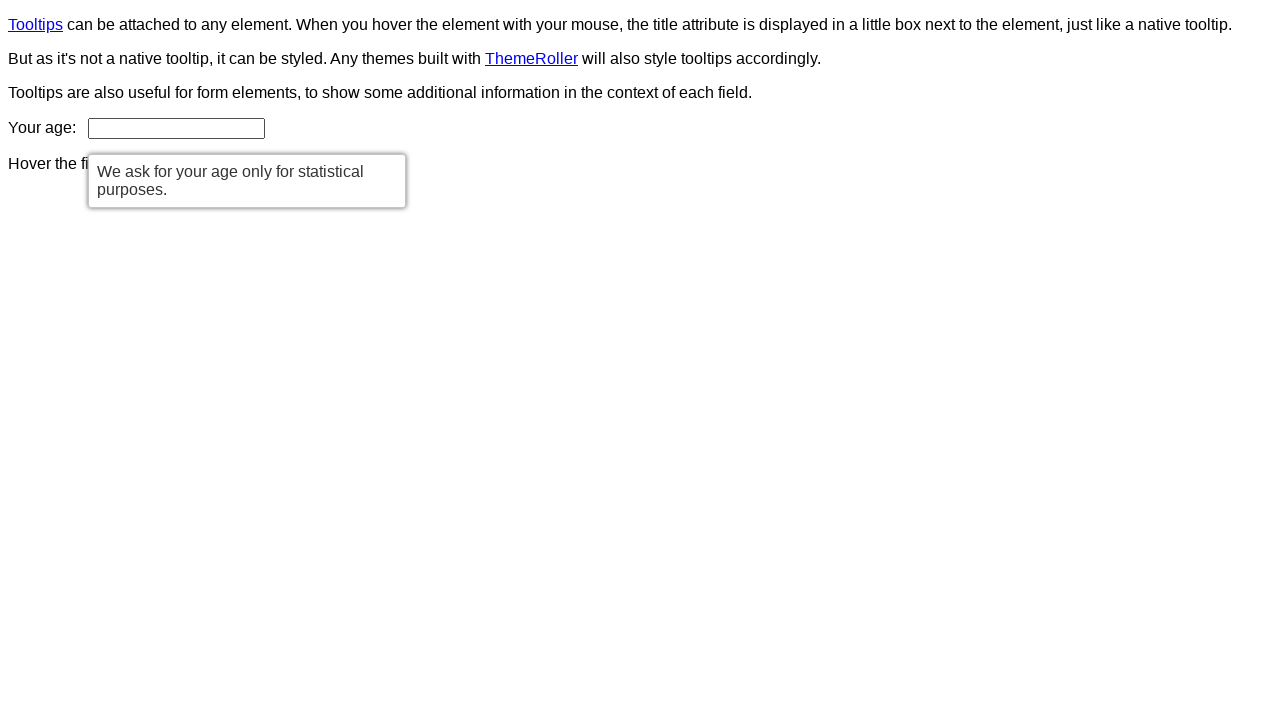

Verified tooltip content matches expected text: 'We ask for your age only for statistical purposes.'
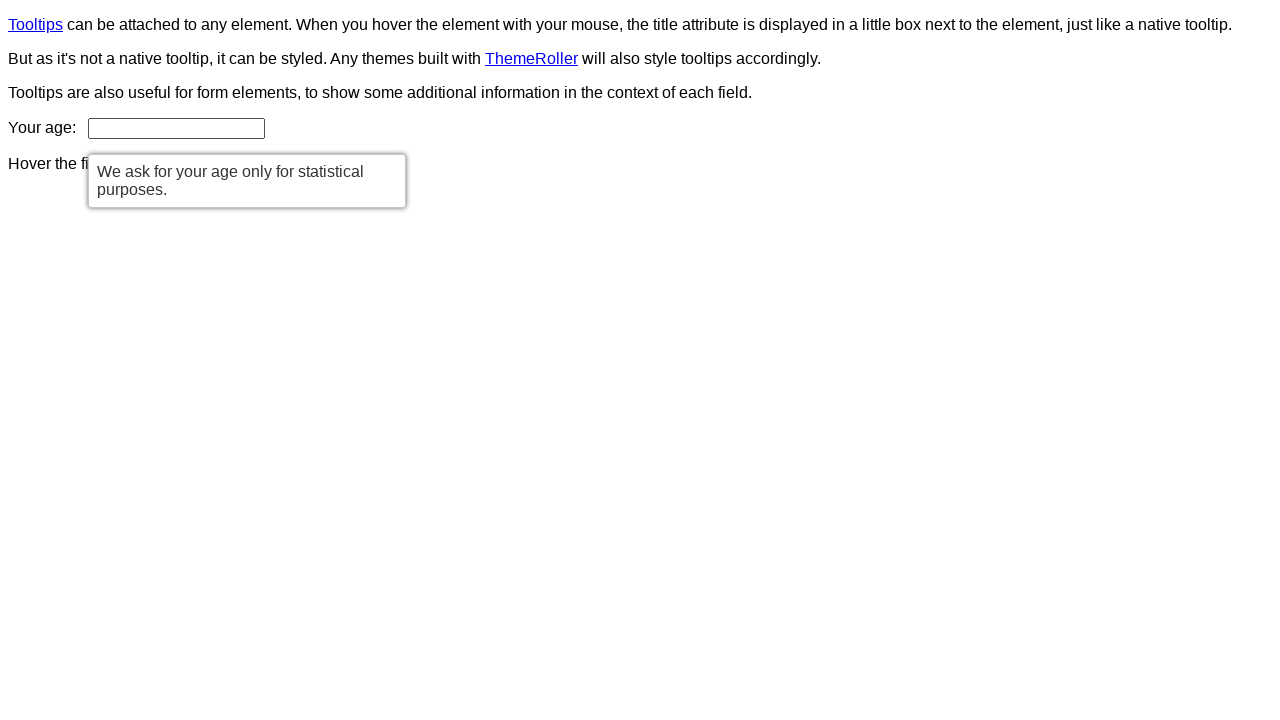

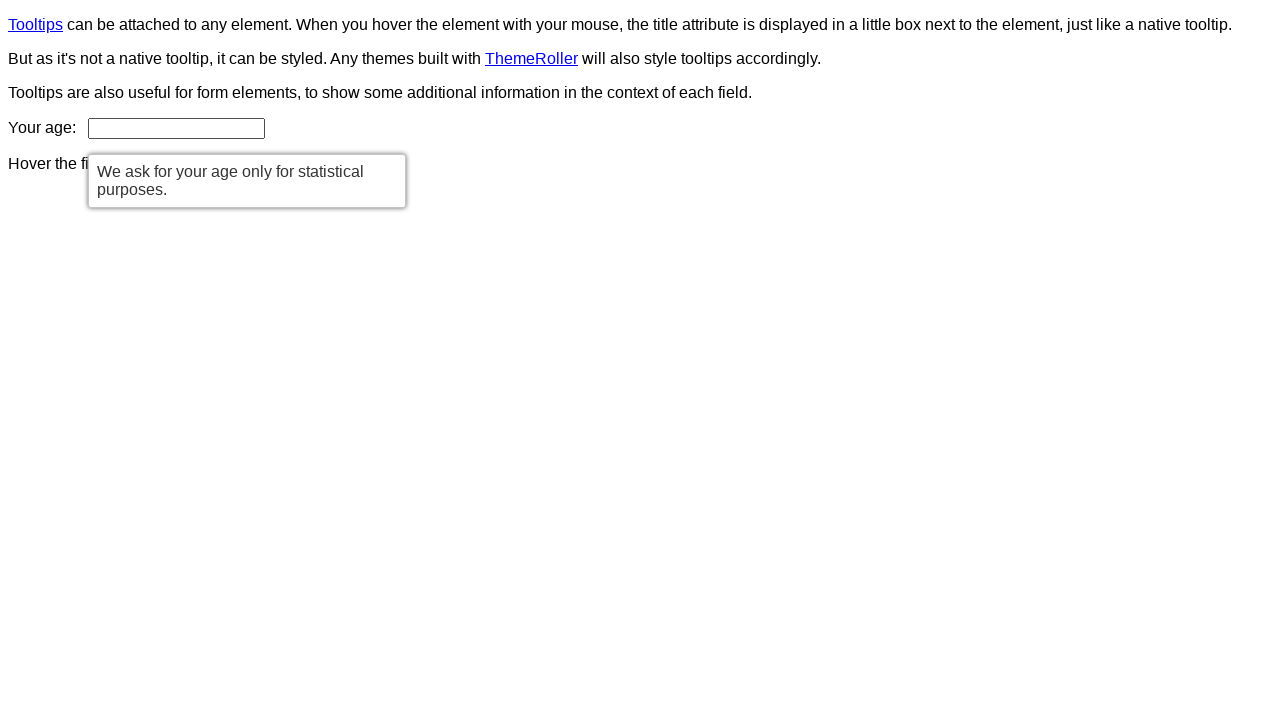